Tests radio button selection on Angular Material components example page by clicking a radio button and verifying it's selected

Starting URL: https://material.angular.io/components/radio/examples

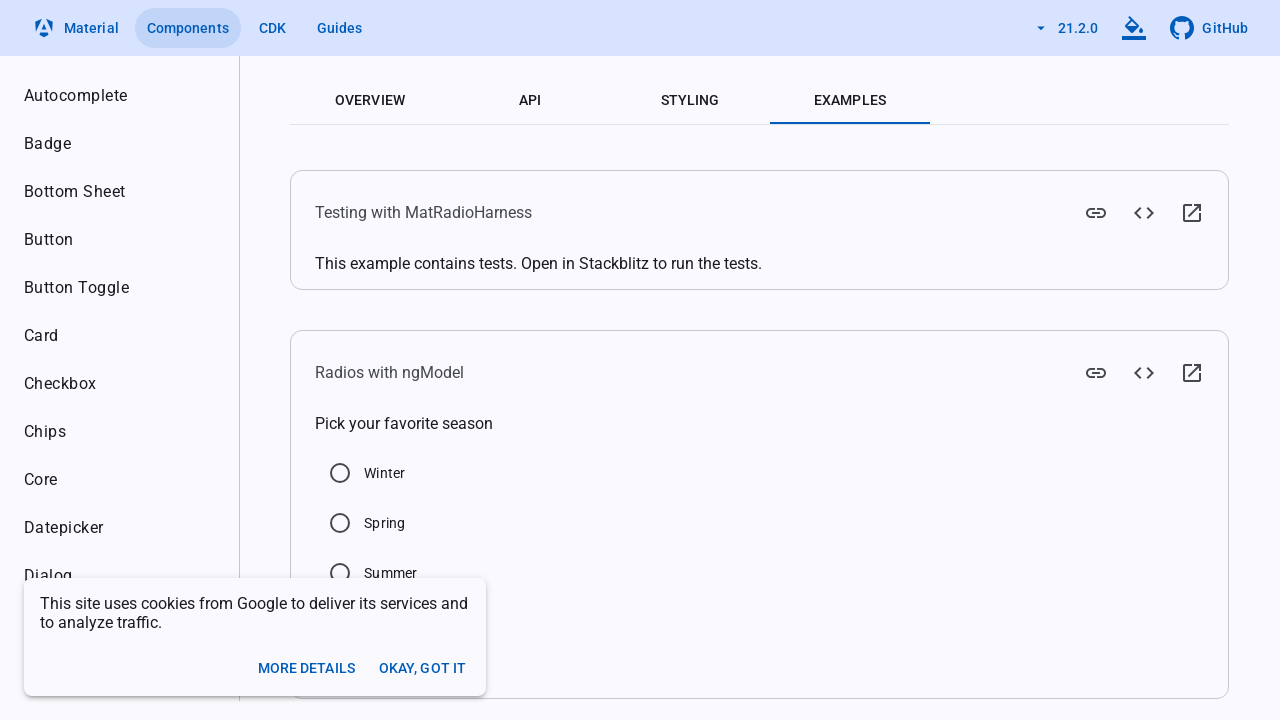

Clicked Spring radio button using JavaScript executor
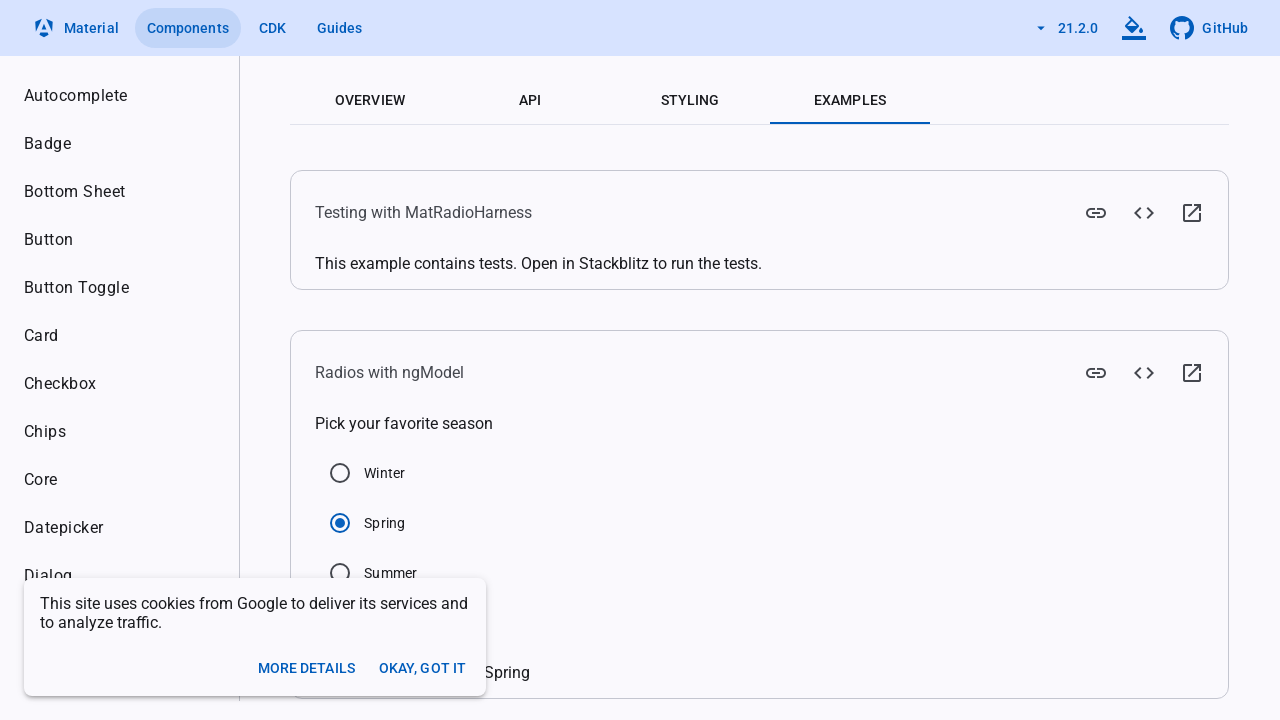

Verified Spring radio button is selected
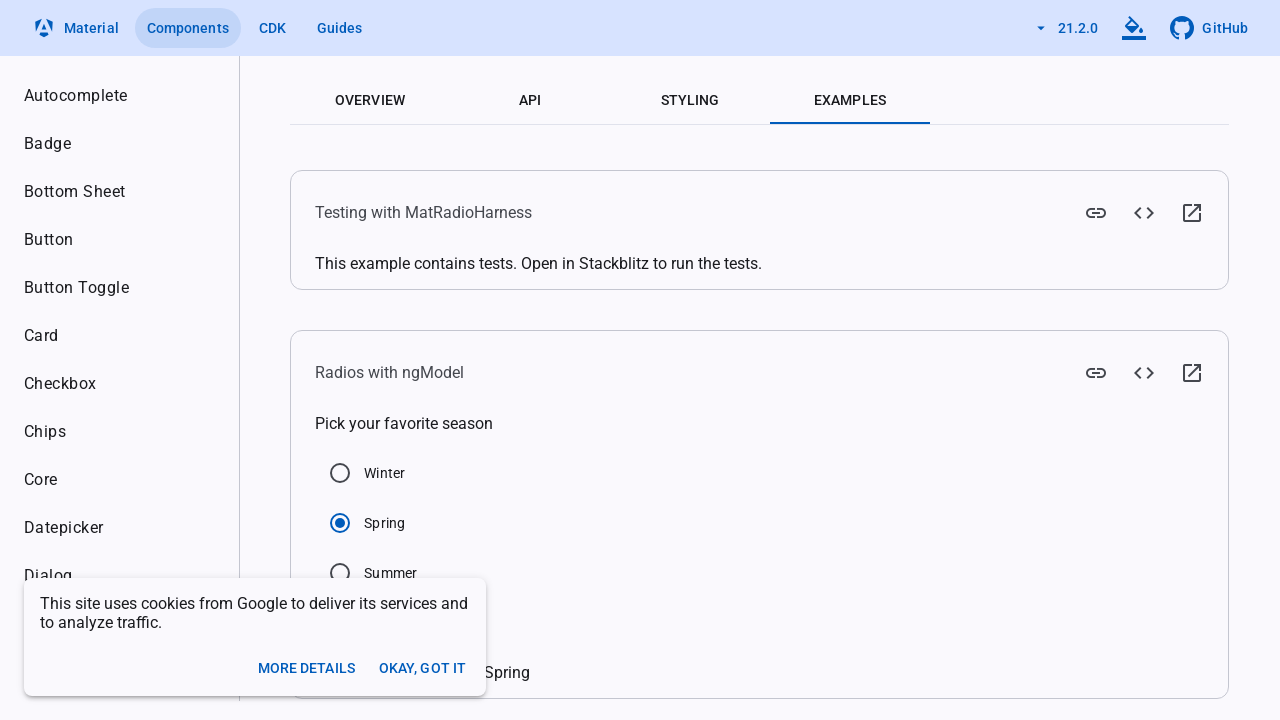

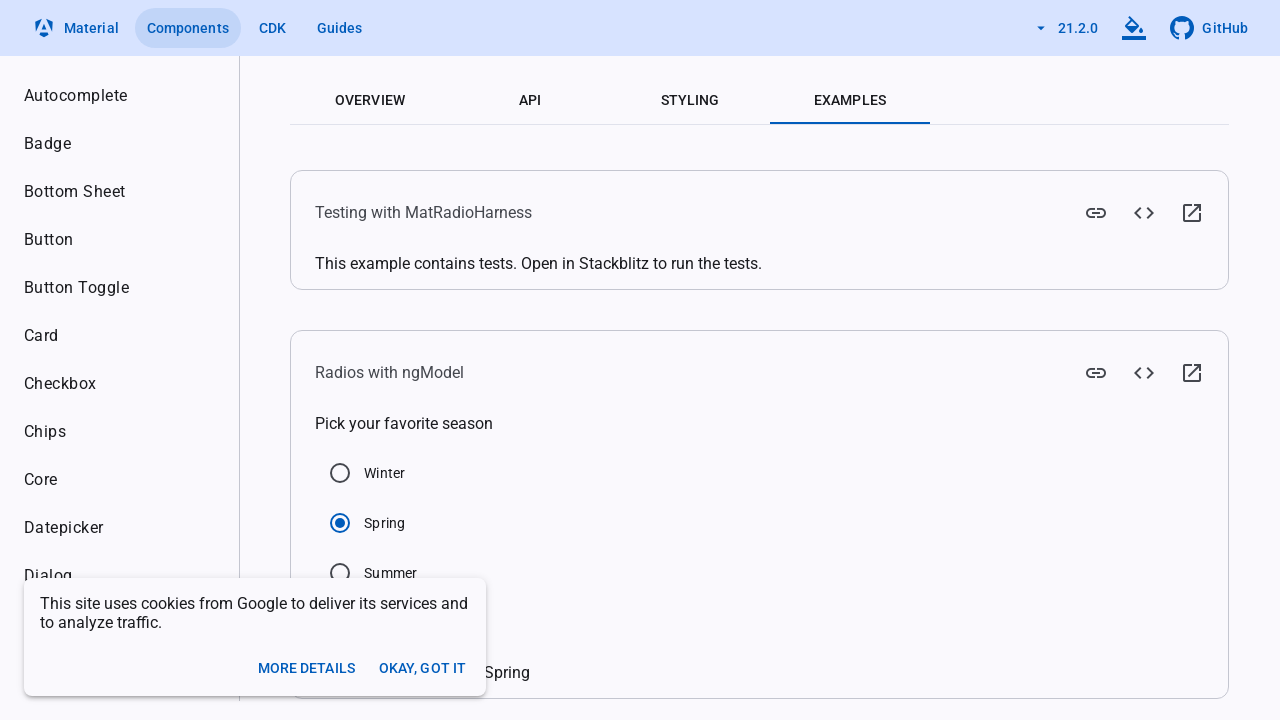